Tests multiple windows functionality by clicking on a link that opens a new window, switching between windows, and verifying content on both parent and child windows

Starting URL: https://the-internet.herokuapp.com/

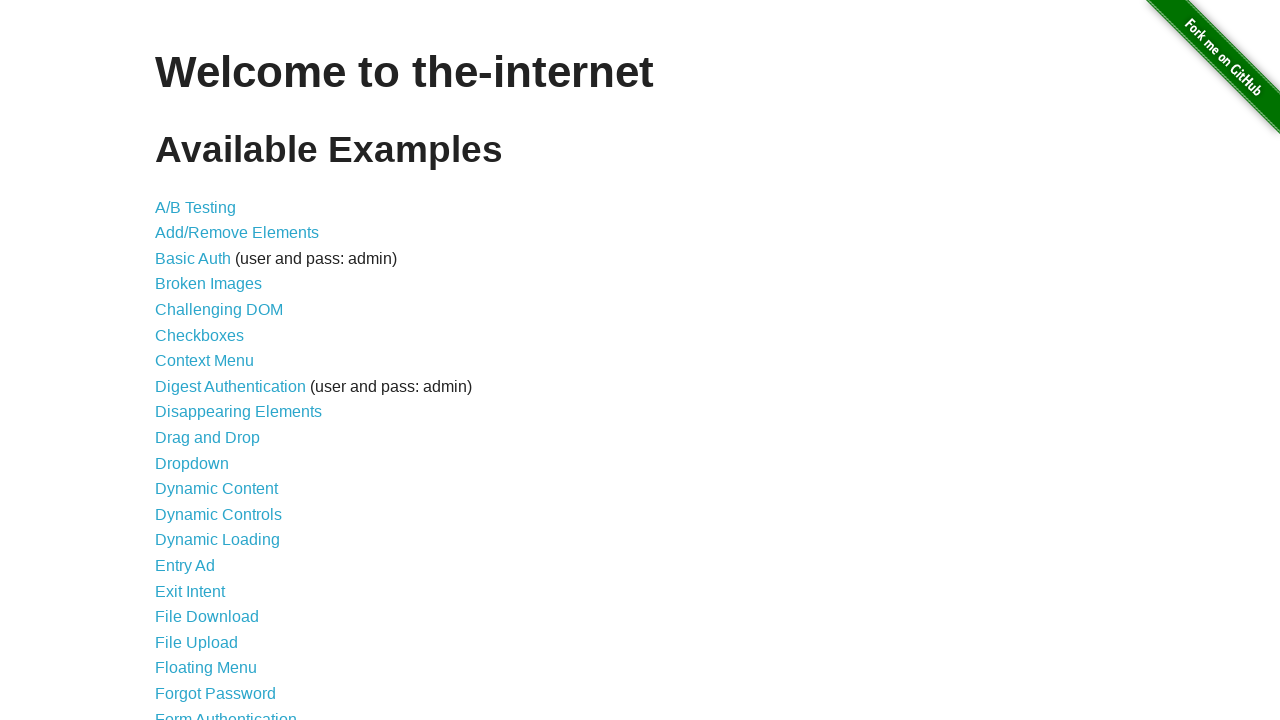

Clicked on 'Multiple Windows' link at (218, 369) on xpath=//a[text()='Multiple Windows']
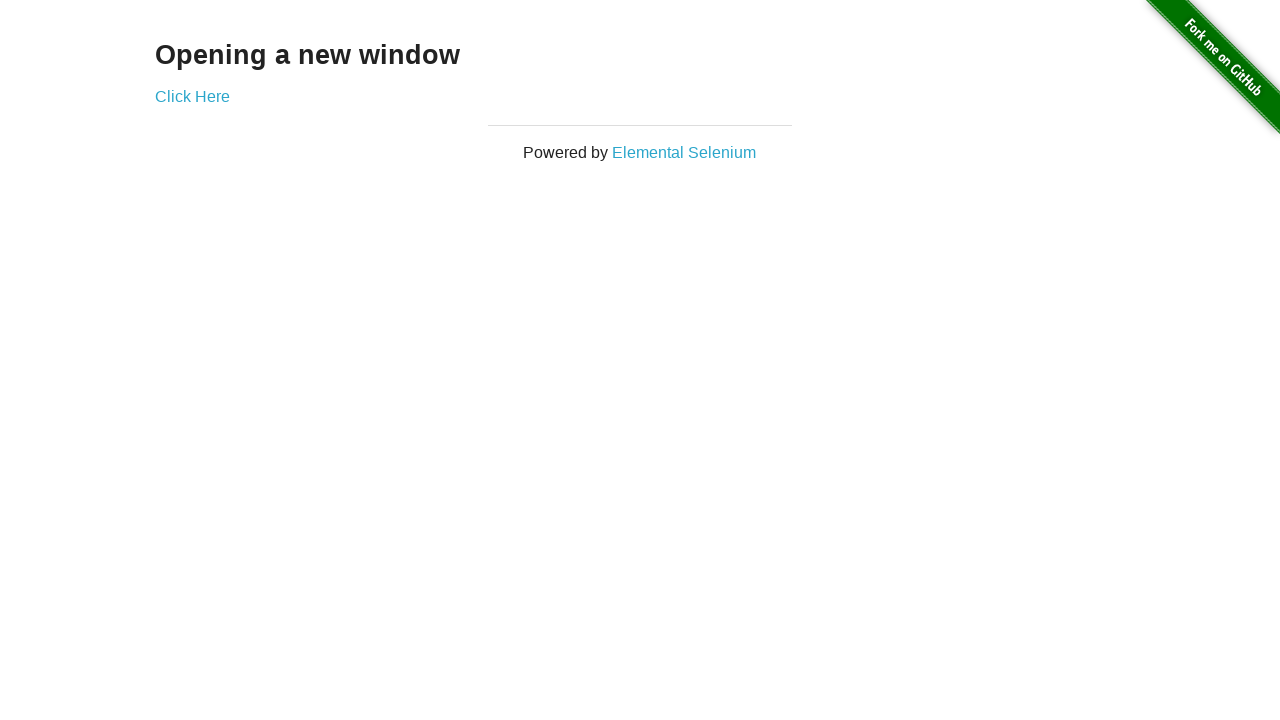

Waited for Multiple Windows page to load
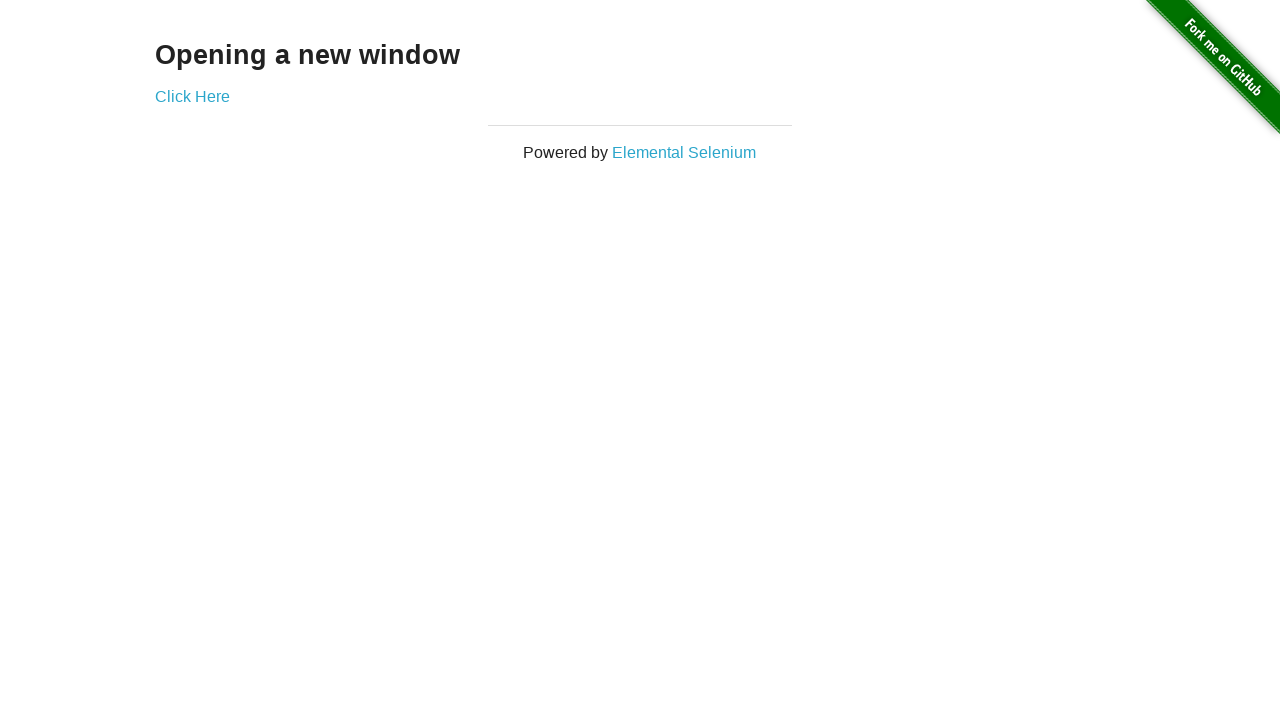

Clicked 'Click Here' link to open new window at (192, 96) on xpath=//a[text()='Click Here']
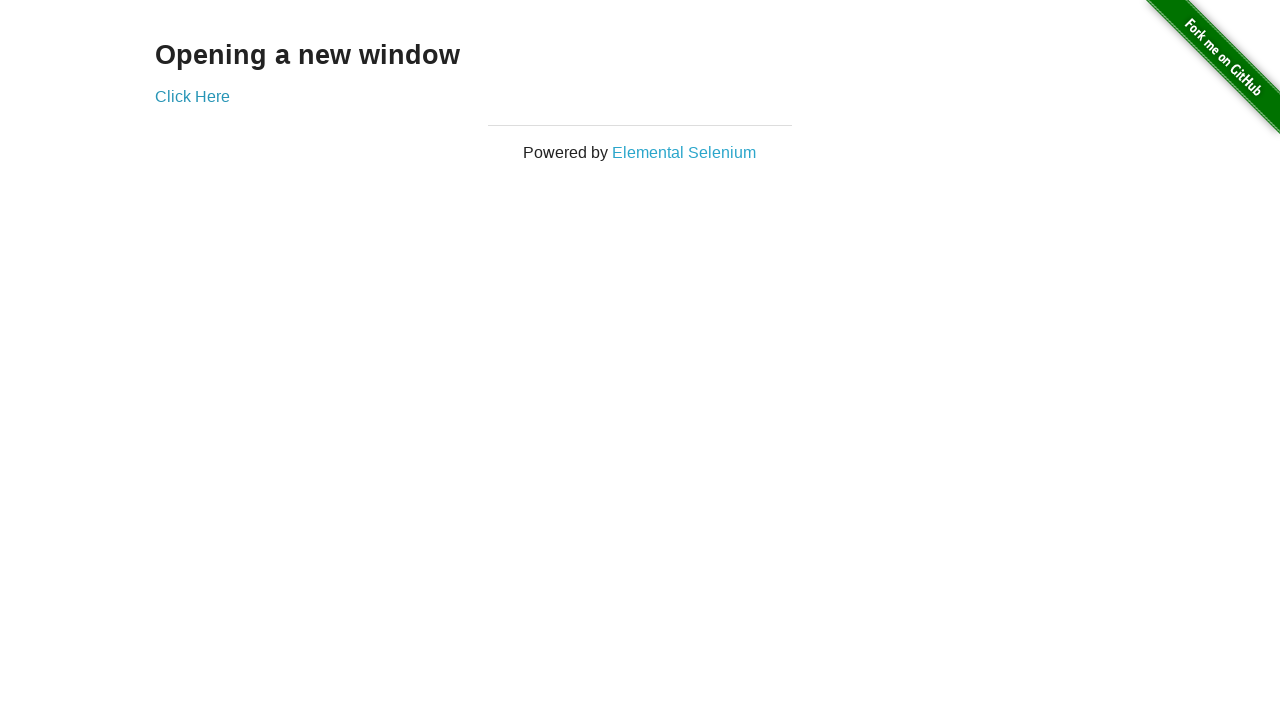

Switched to new window and waited for load state
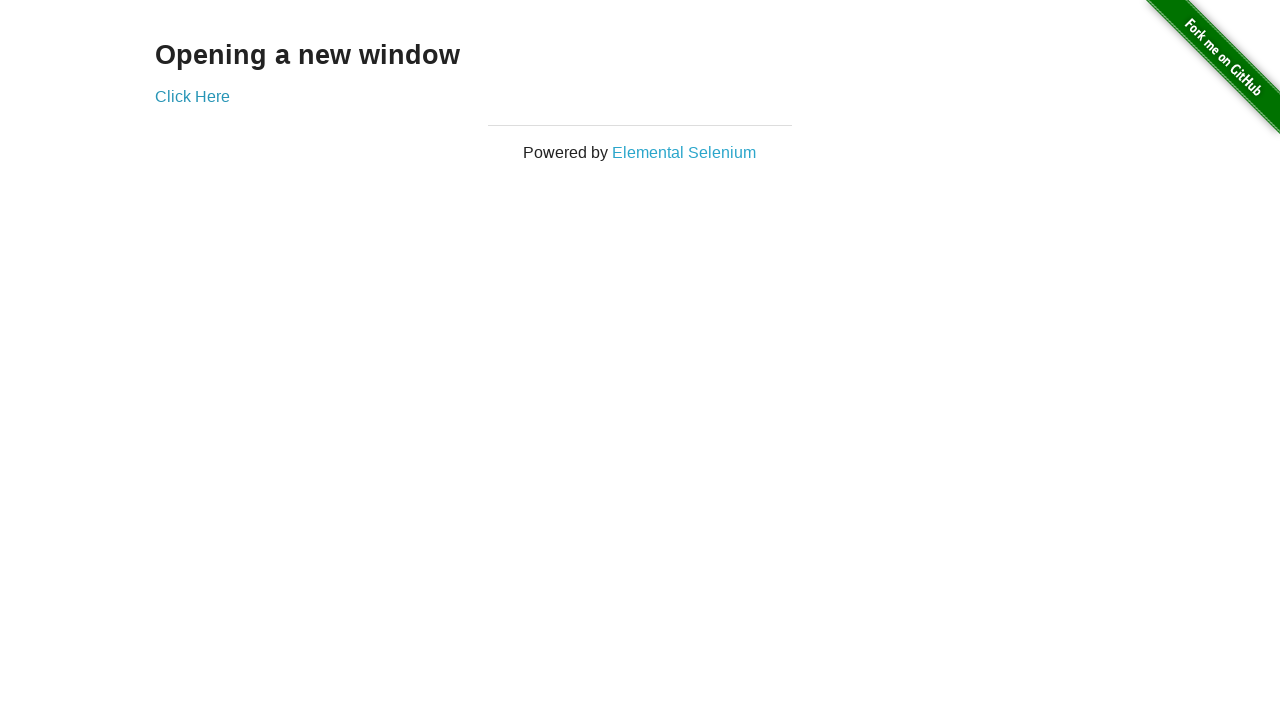

Verified content loaded in new window
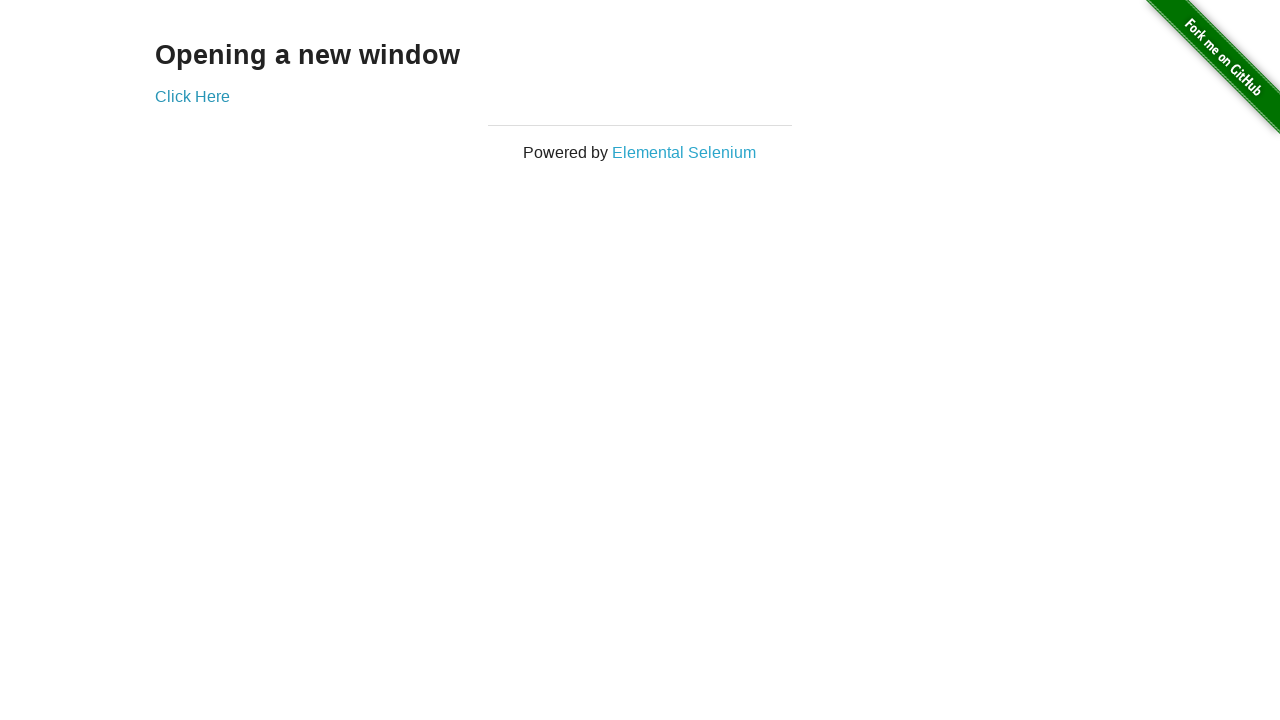

Brought parent window to front
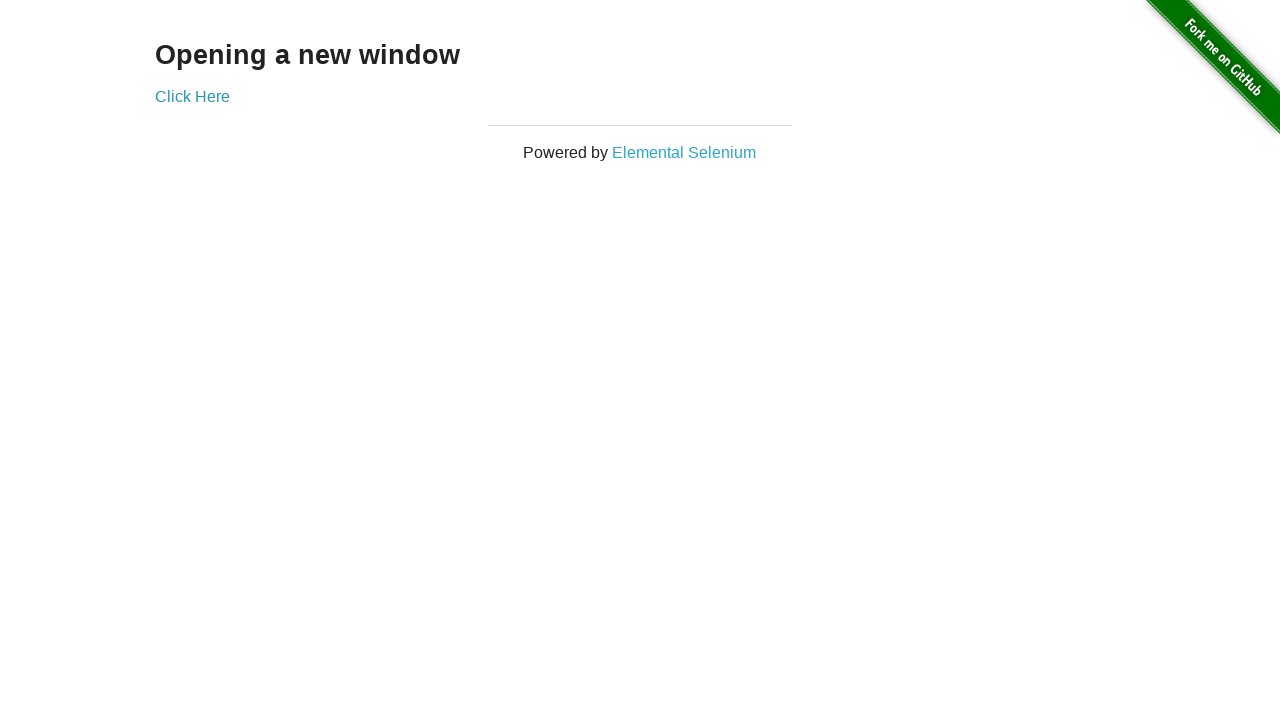

Verified content still present in parent window
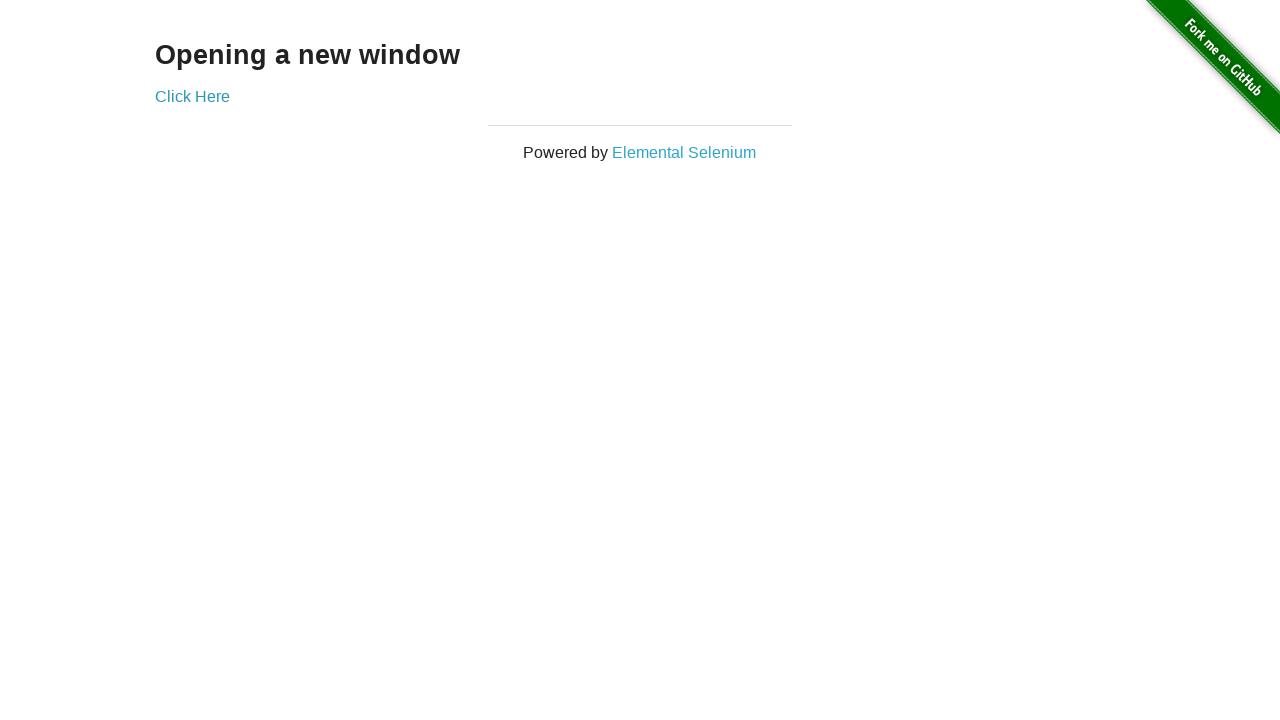

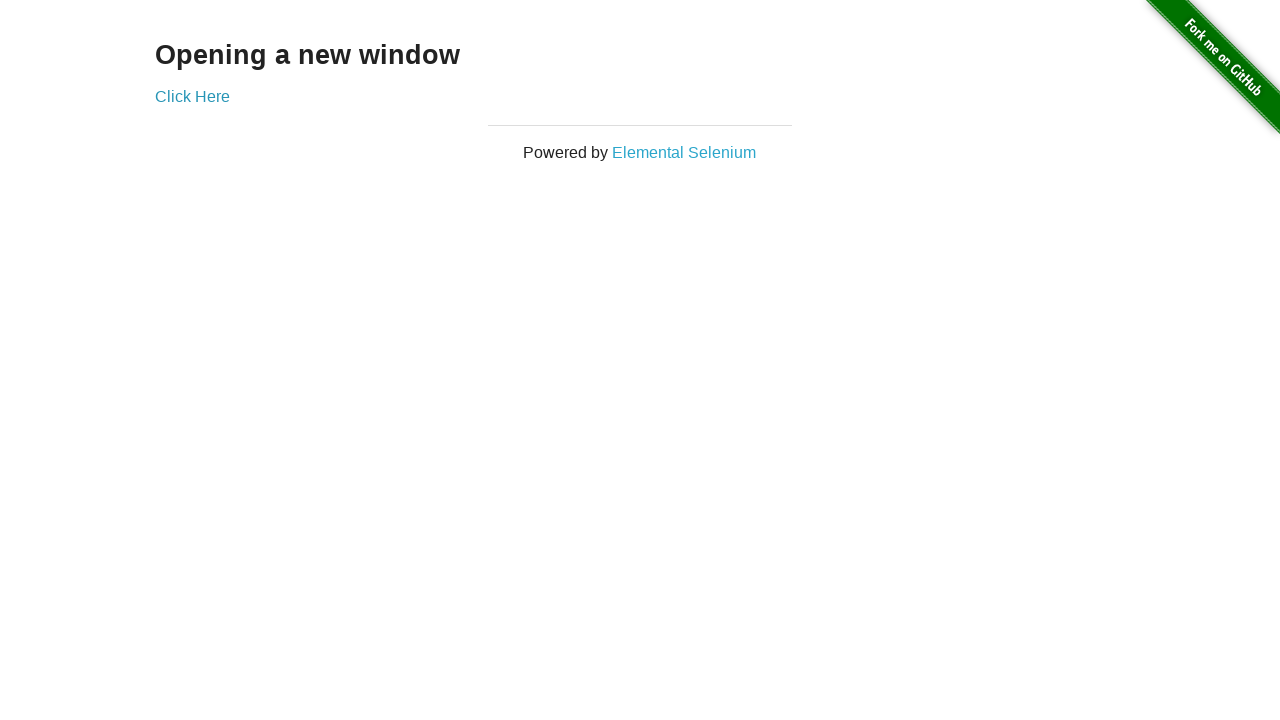